Tests checkbox interaction on a demo page by finding all checkboxes and unchecking any that are currently selected.

Starting URL: http://the-internet.herokuapp.com/checkboxes

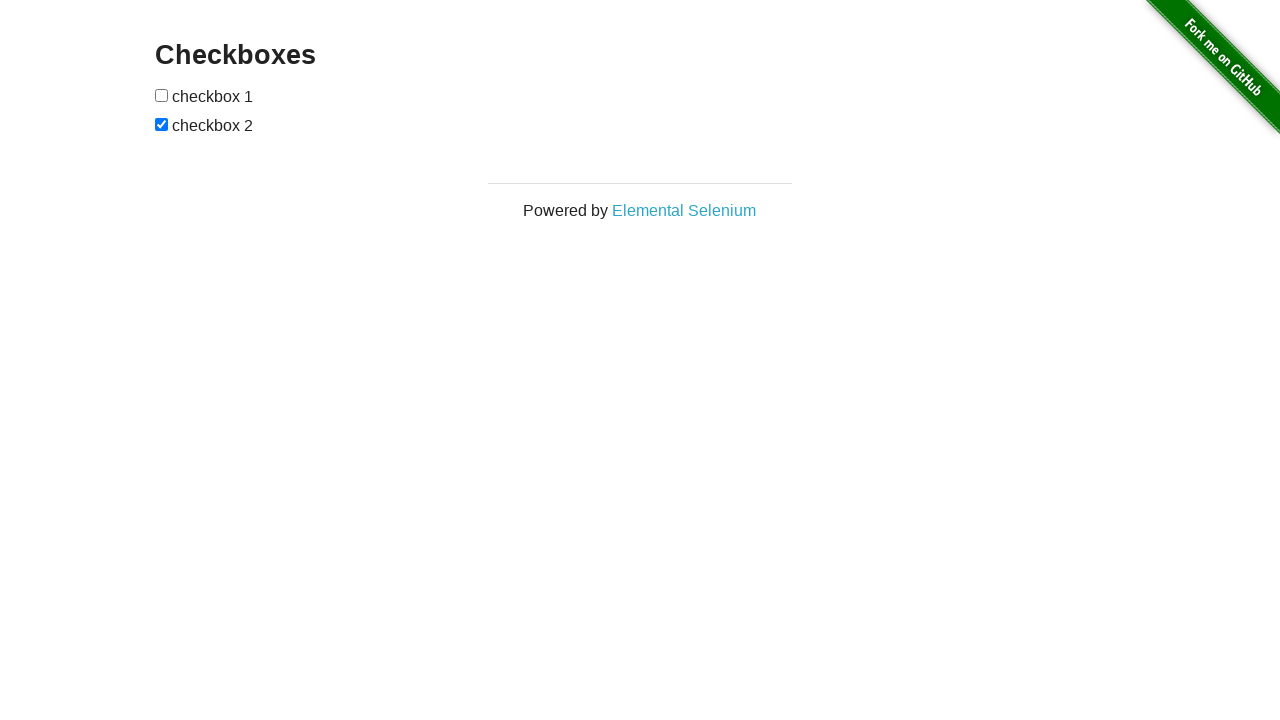

Waited for checkboxes to be present on the page
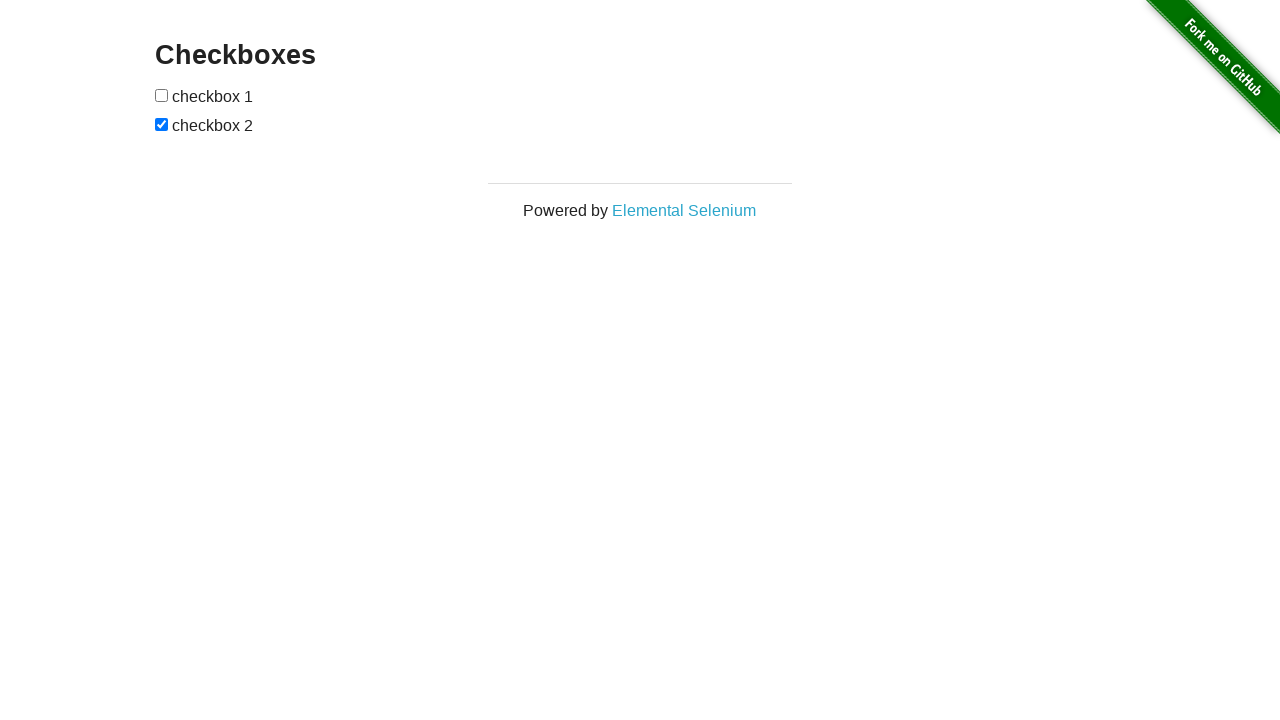

Located all checkboxes on the page
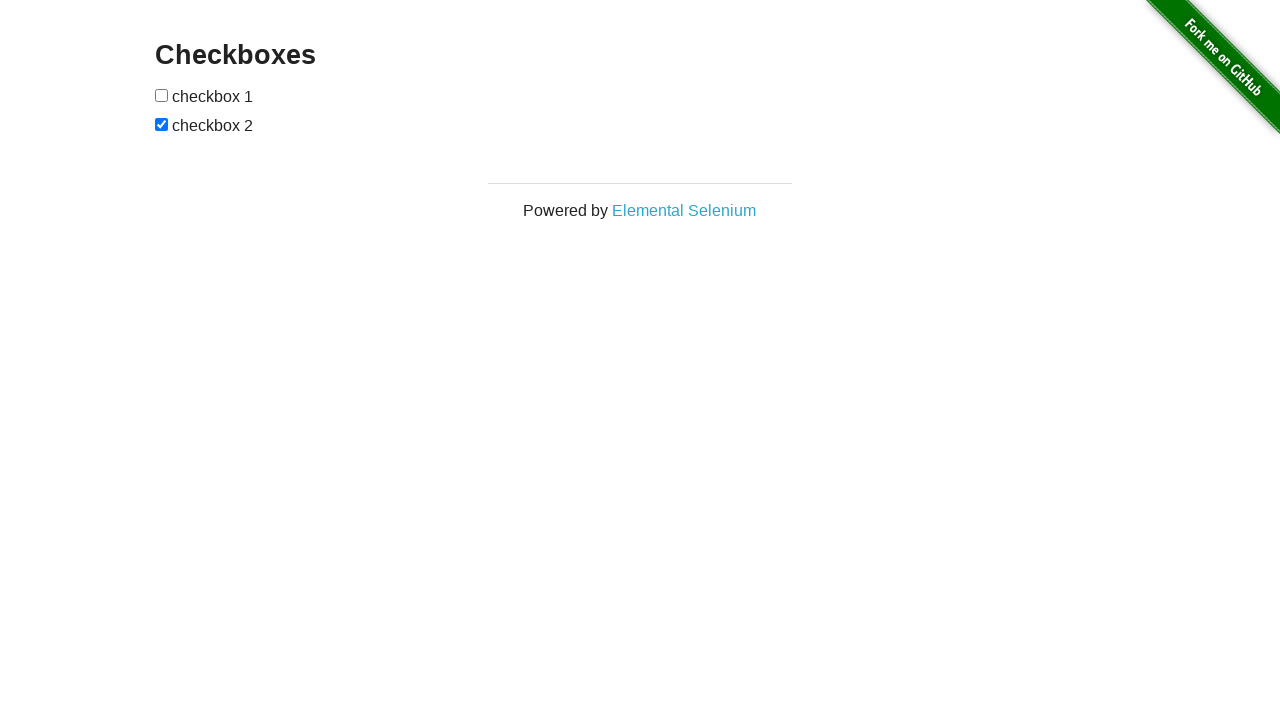

Found 2 checkboxes total
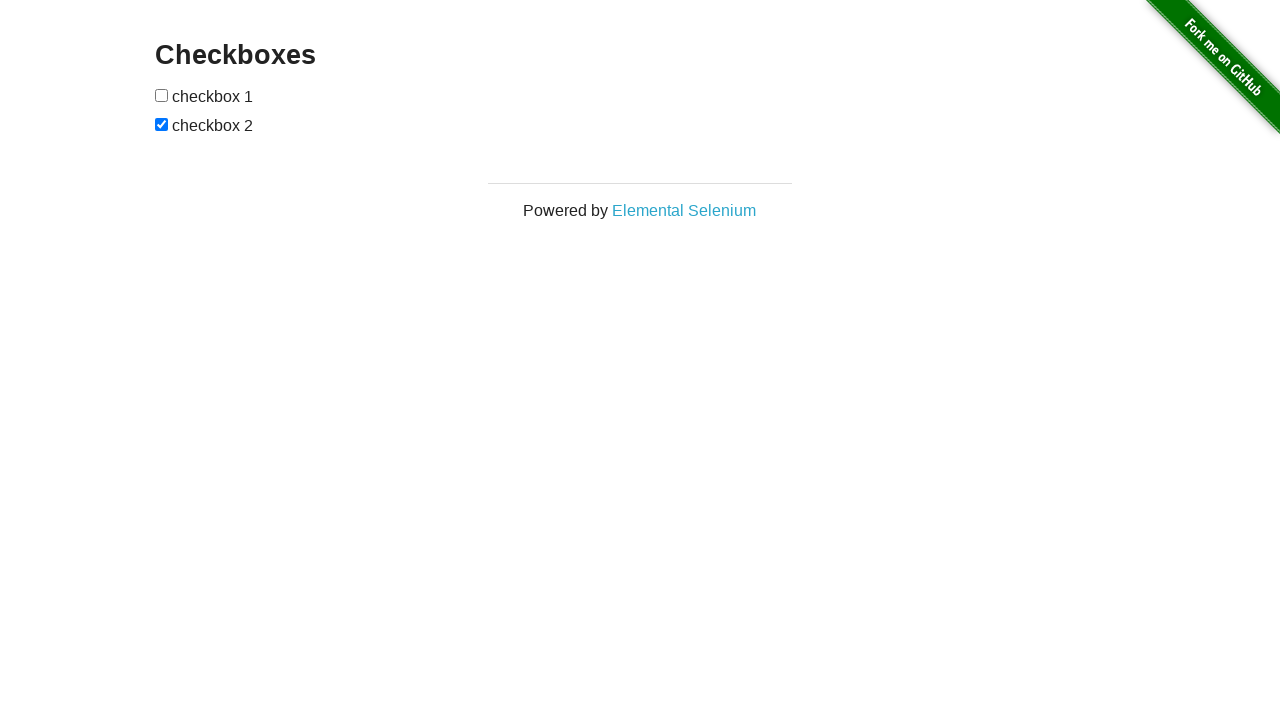

Unchecked checkbox 1 at (162, 124) on input[type='checkbox'] >> nth=1
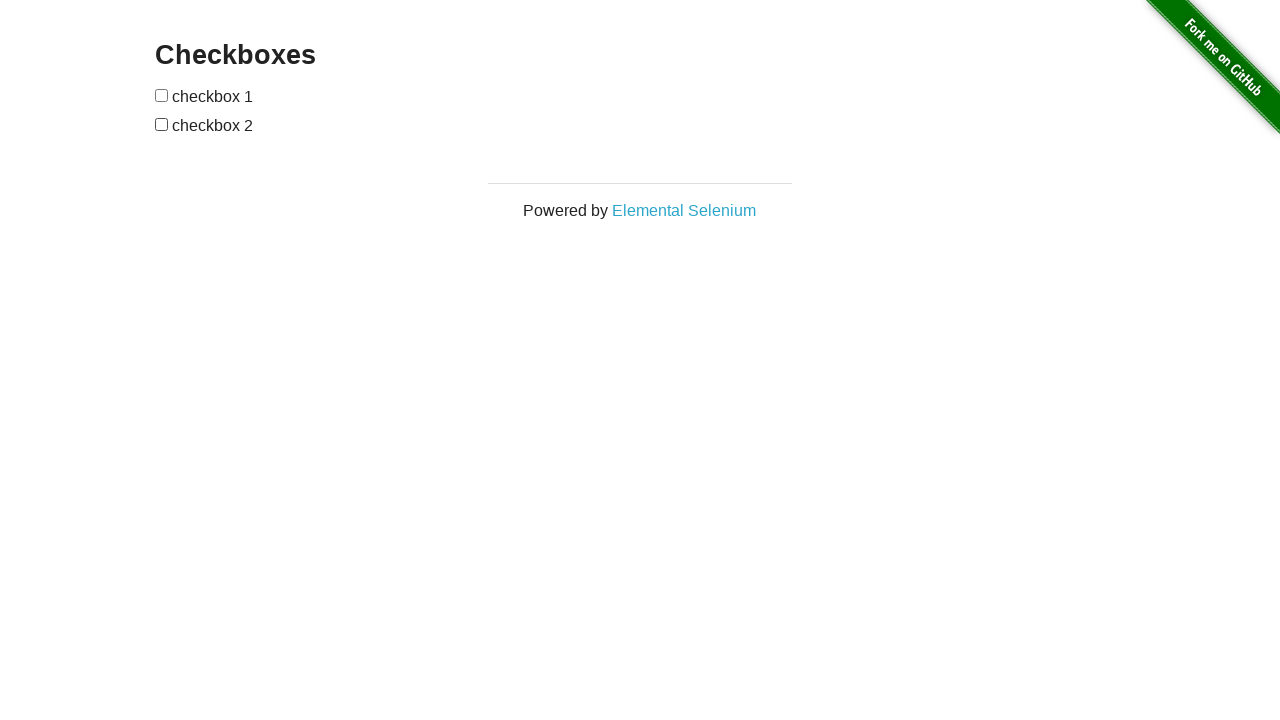

Verified checkbox 0 is unchecked
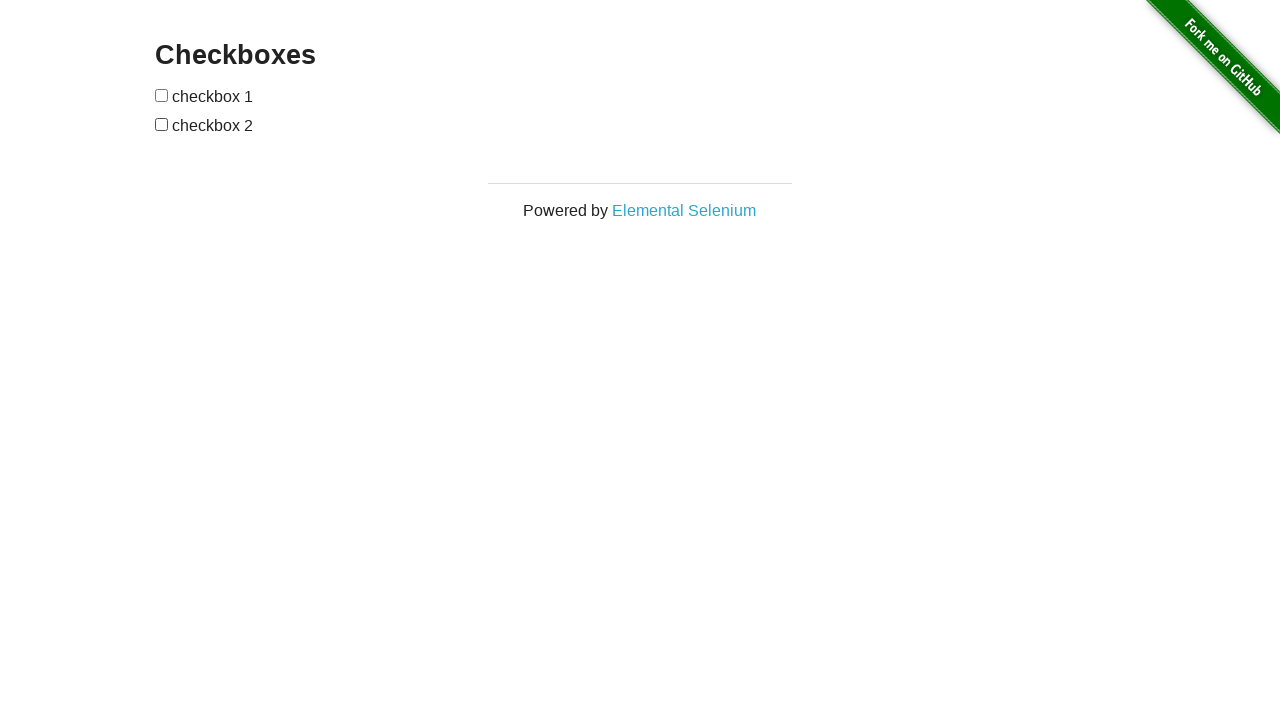

Verified checkbox 1 is unchecked
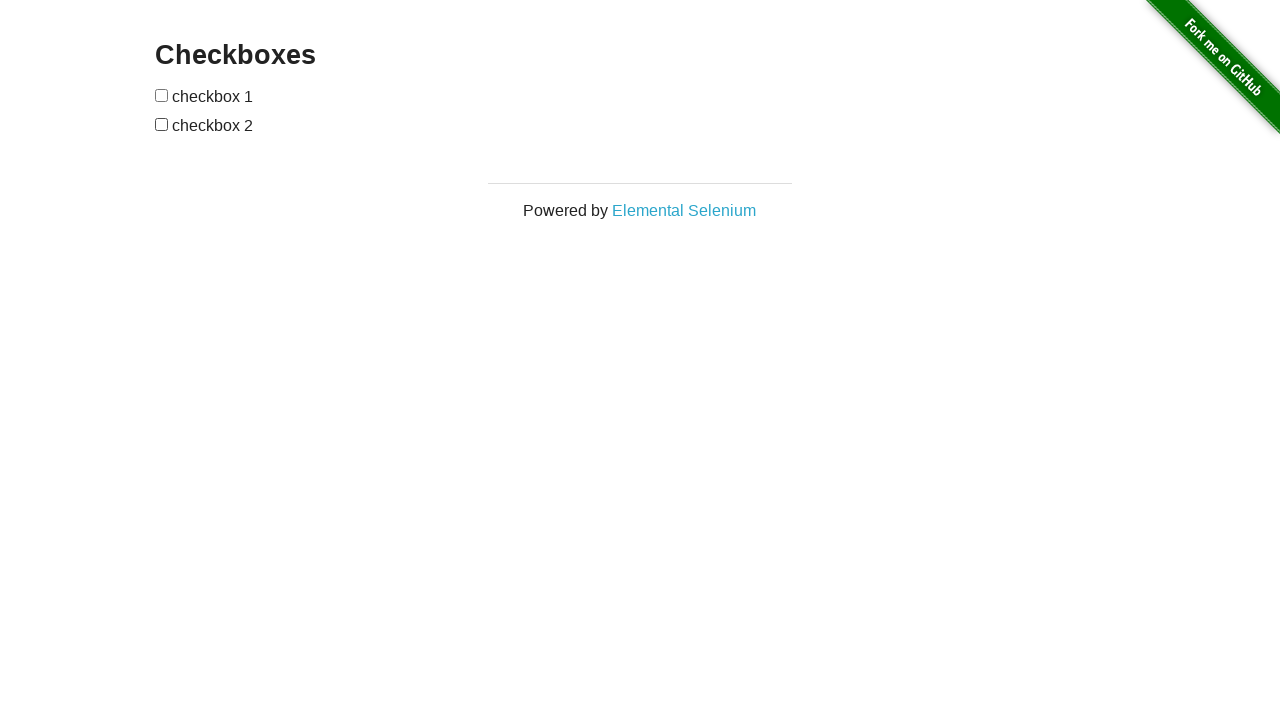

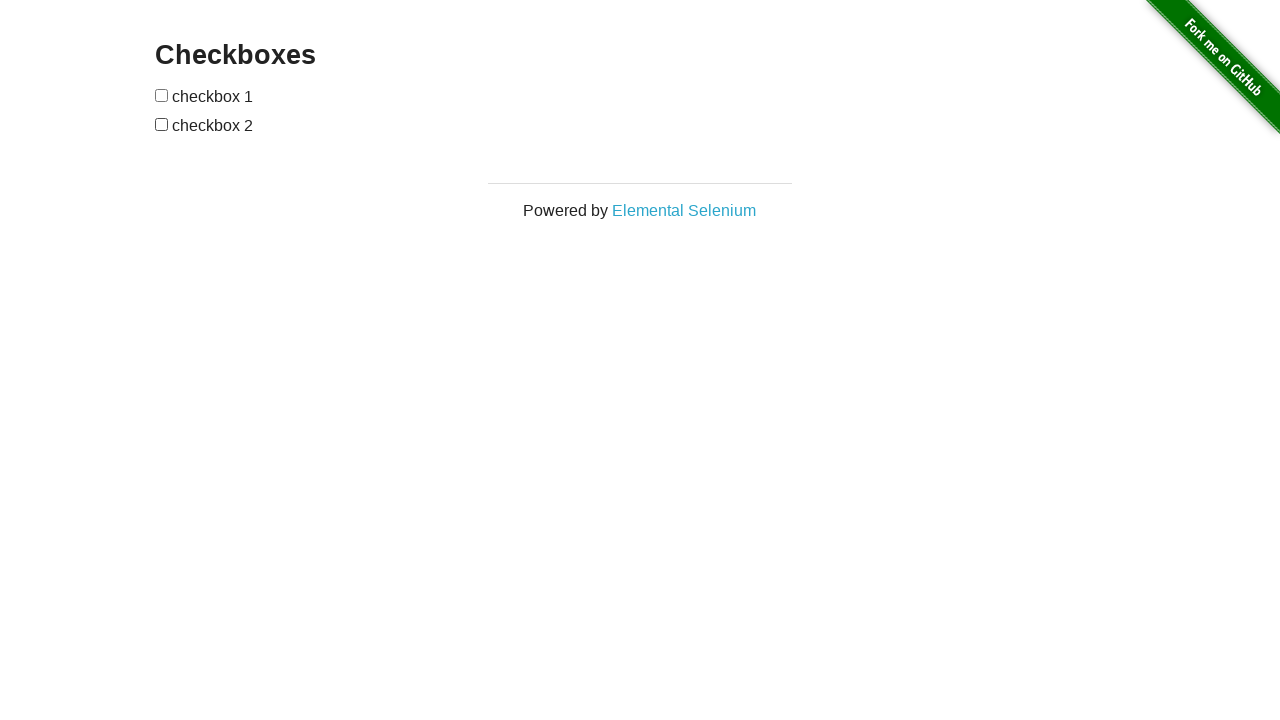